Tests window handle functionality by clicking a link that opens a new window, verifying content on both windows, and switching between them to verify titles and text.

Starting URL: https://the-internet.herokuapp.com/windows

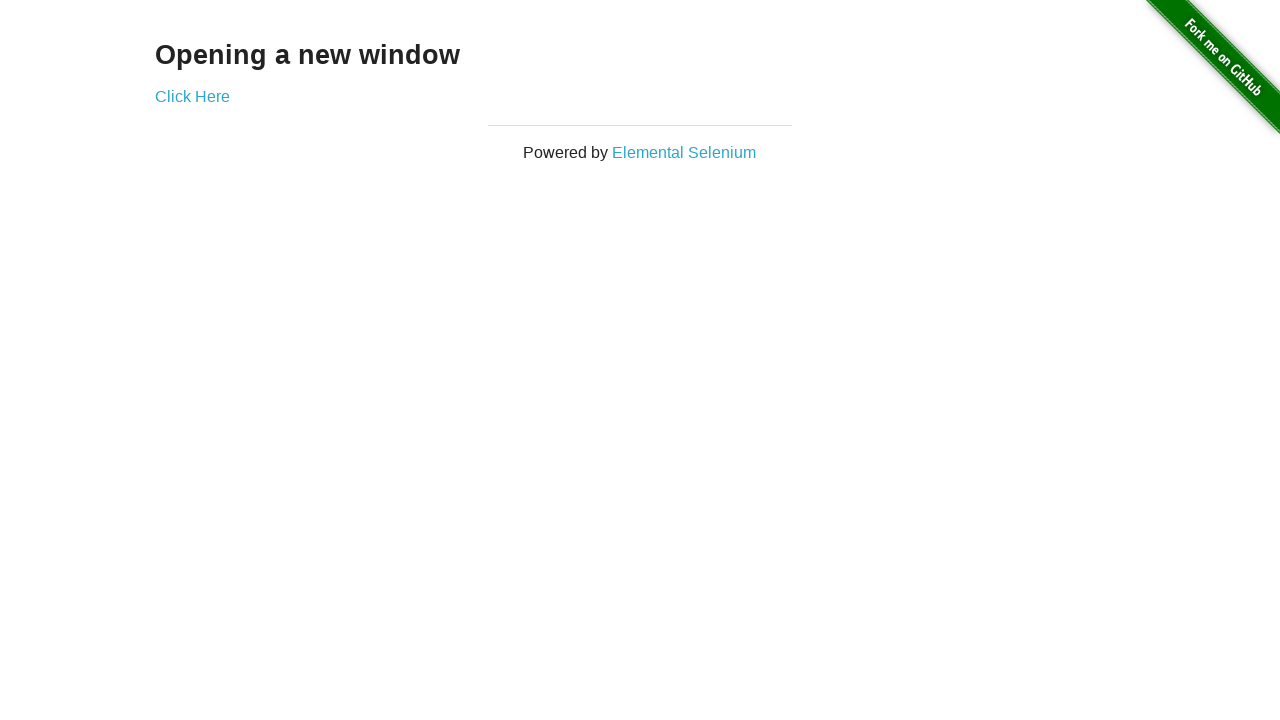

Waited for 'Opening a new window' text to appear
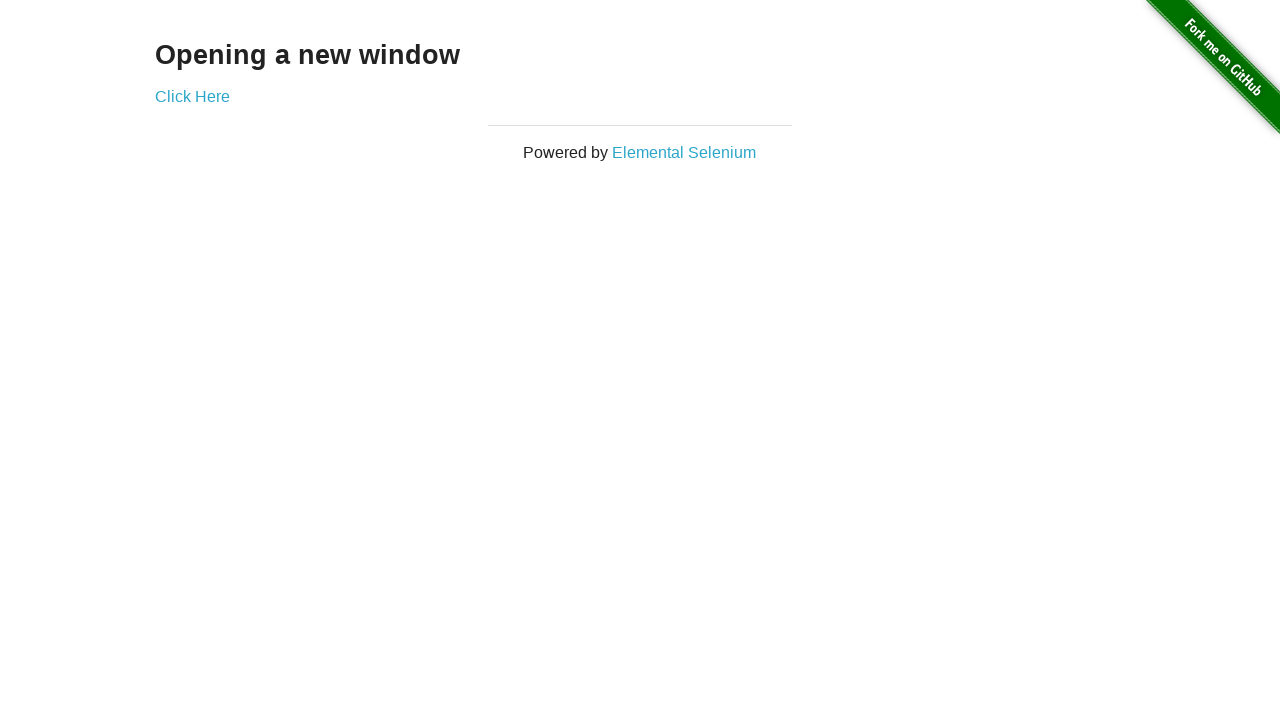

Verified 'Opening a new window' text is present
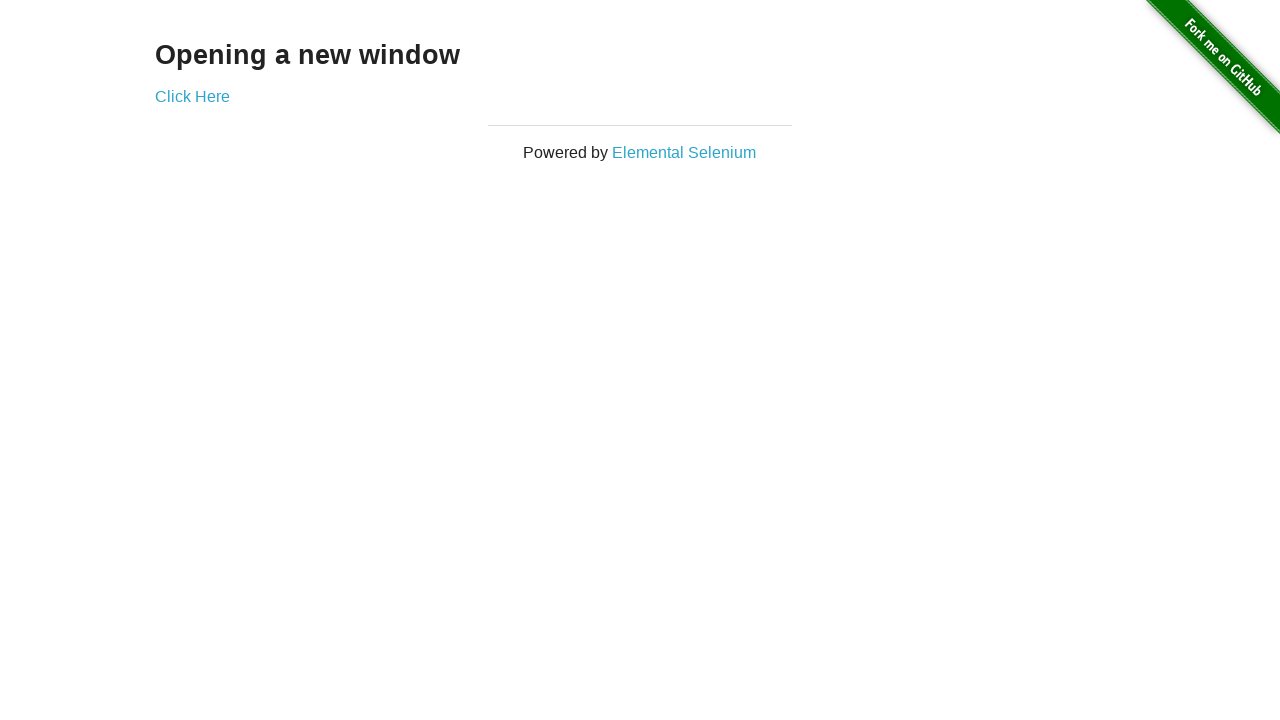

Verified original page title is 'The Internet'
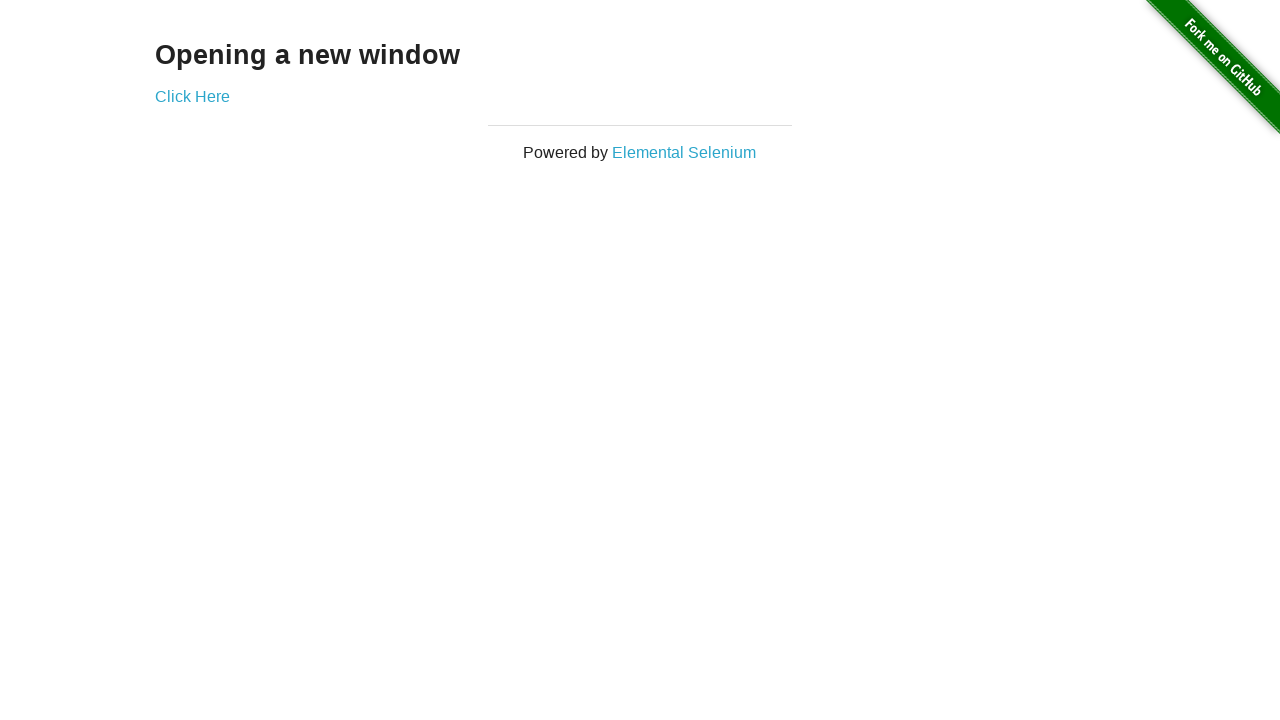

Clicked 'Click Here' link to open new window at (192, 96) on text=Click Here
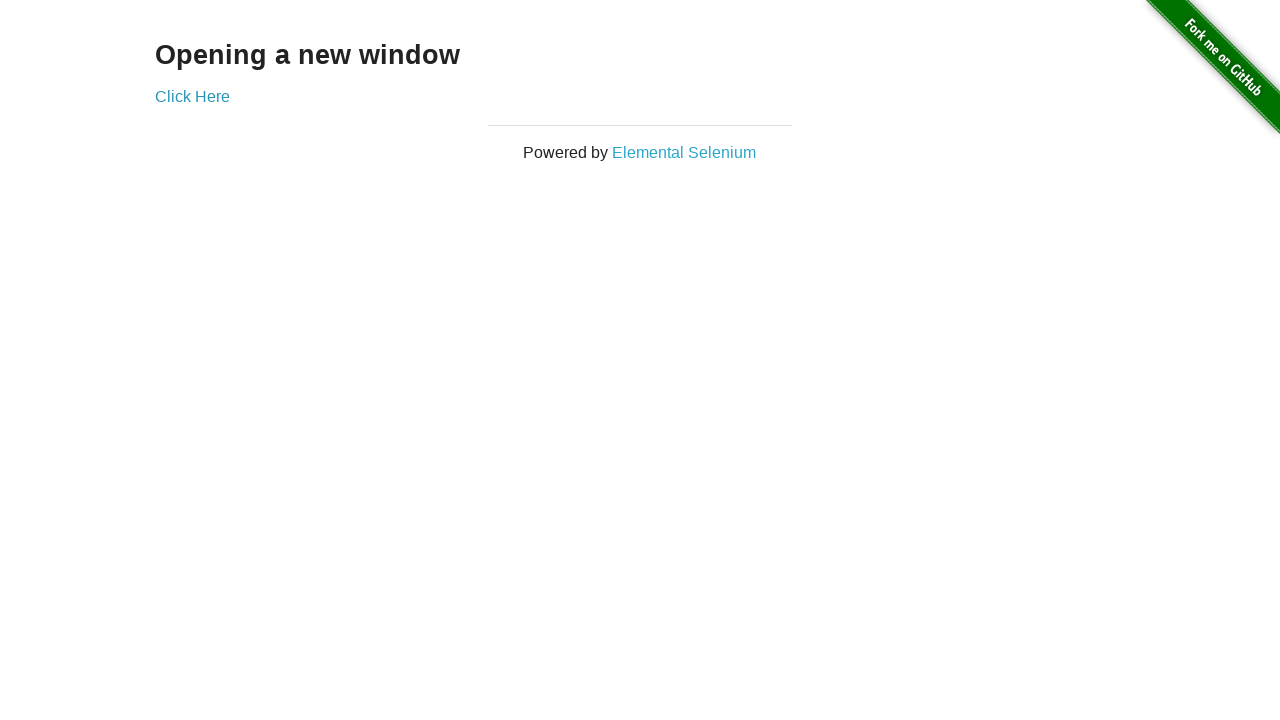

New window opened and loaded
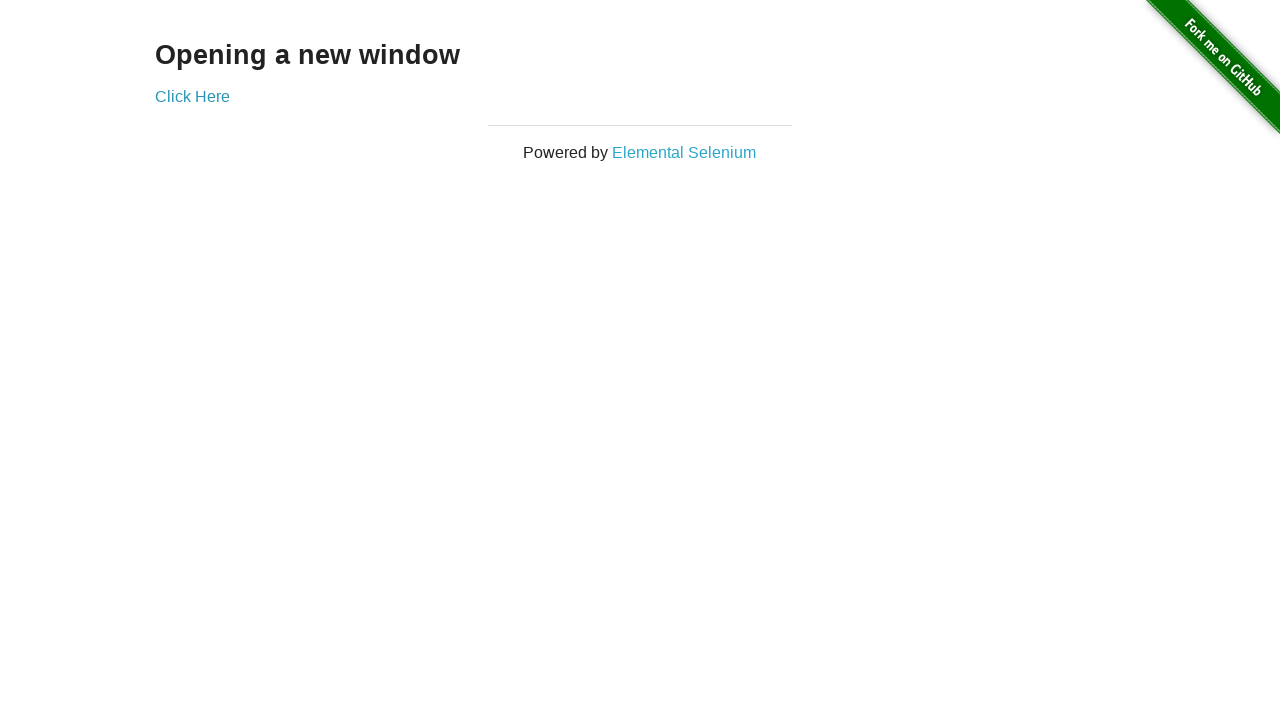

Verified new window title is 'New Window'
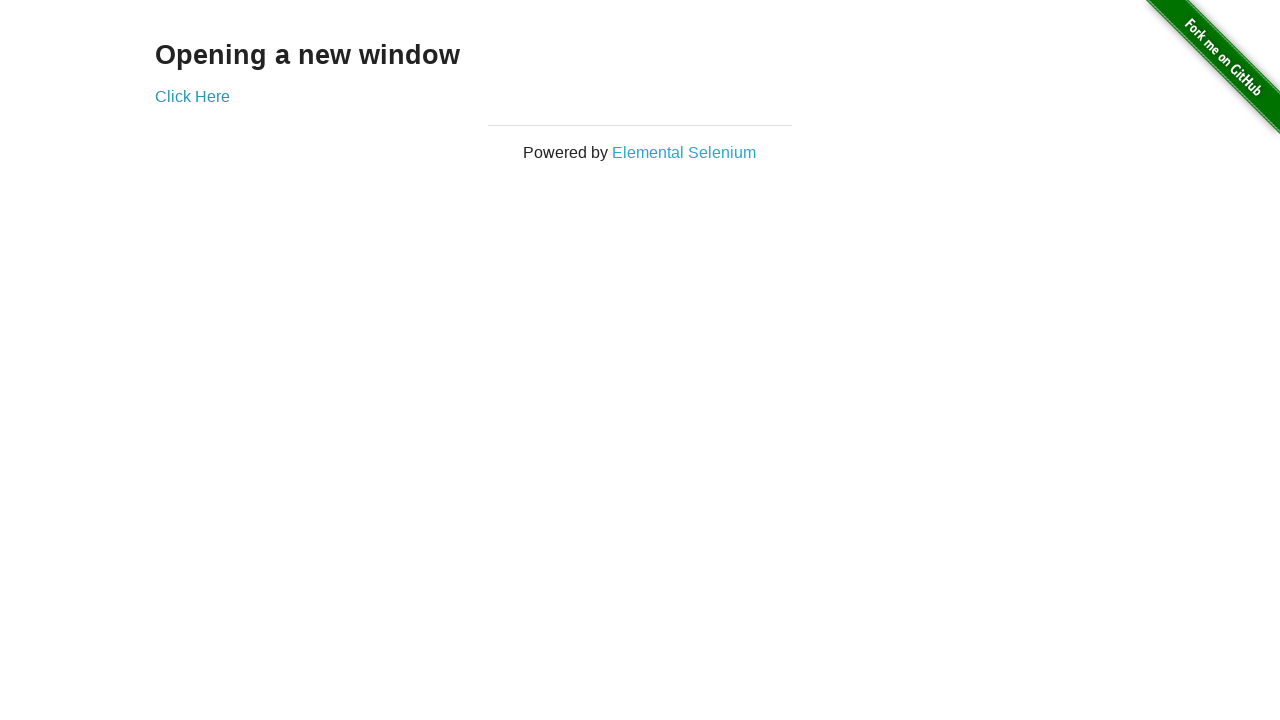

Verified 'New Window' heading text is present in new window
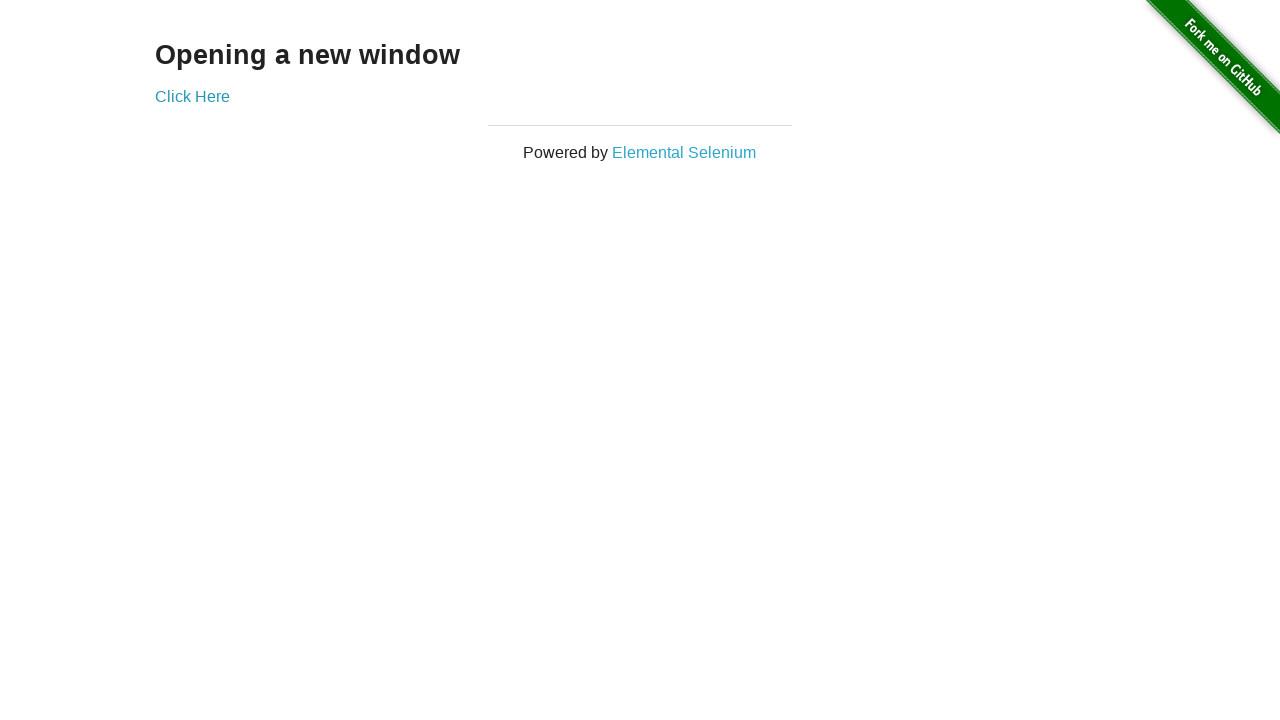

Switched back to original window
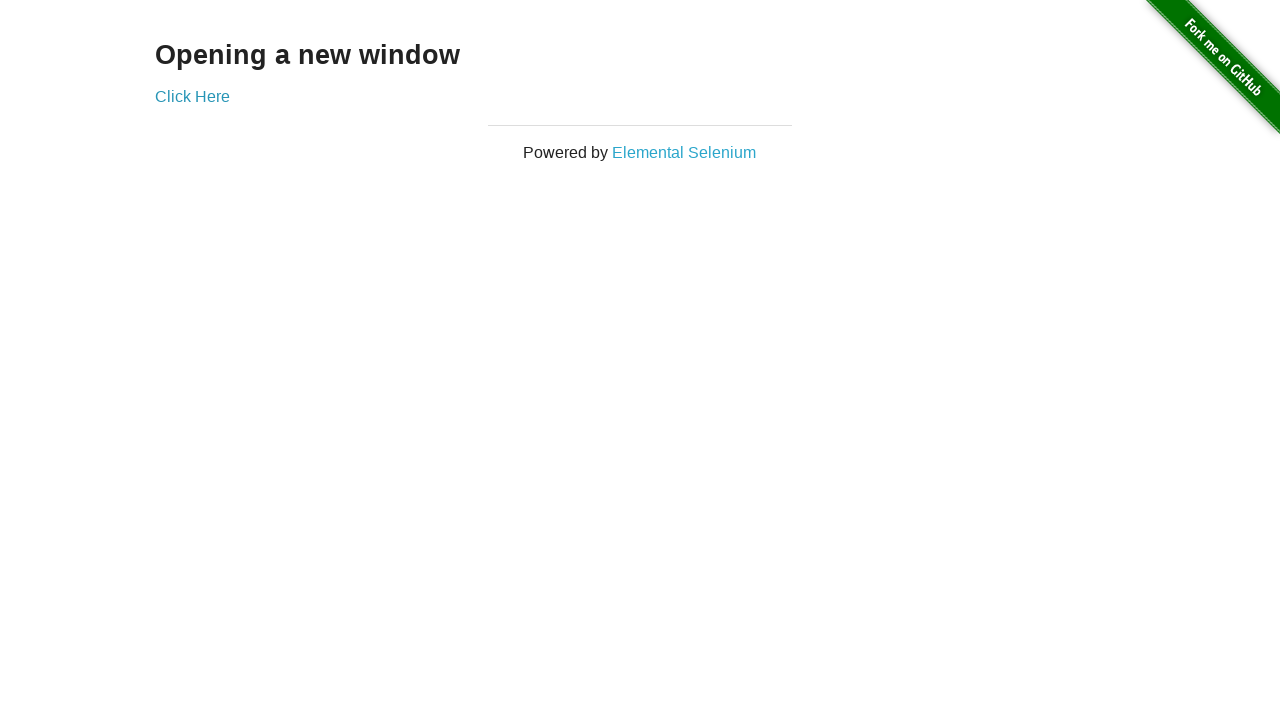

Verified original window title is still 'The Internet'
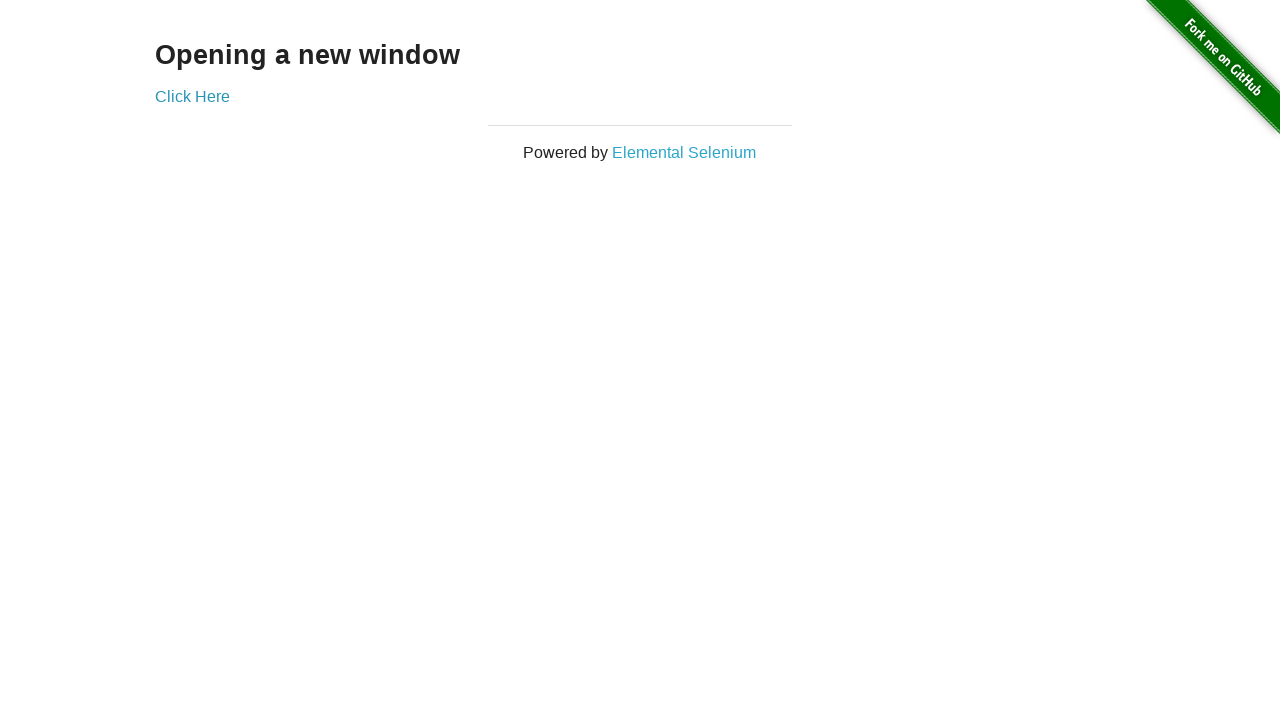

Switched back to new window
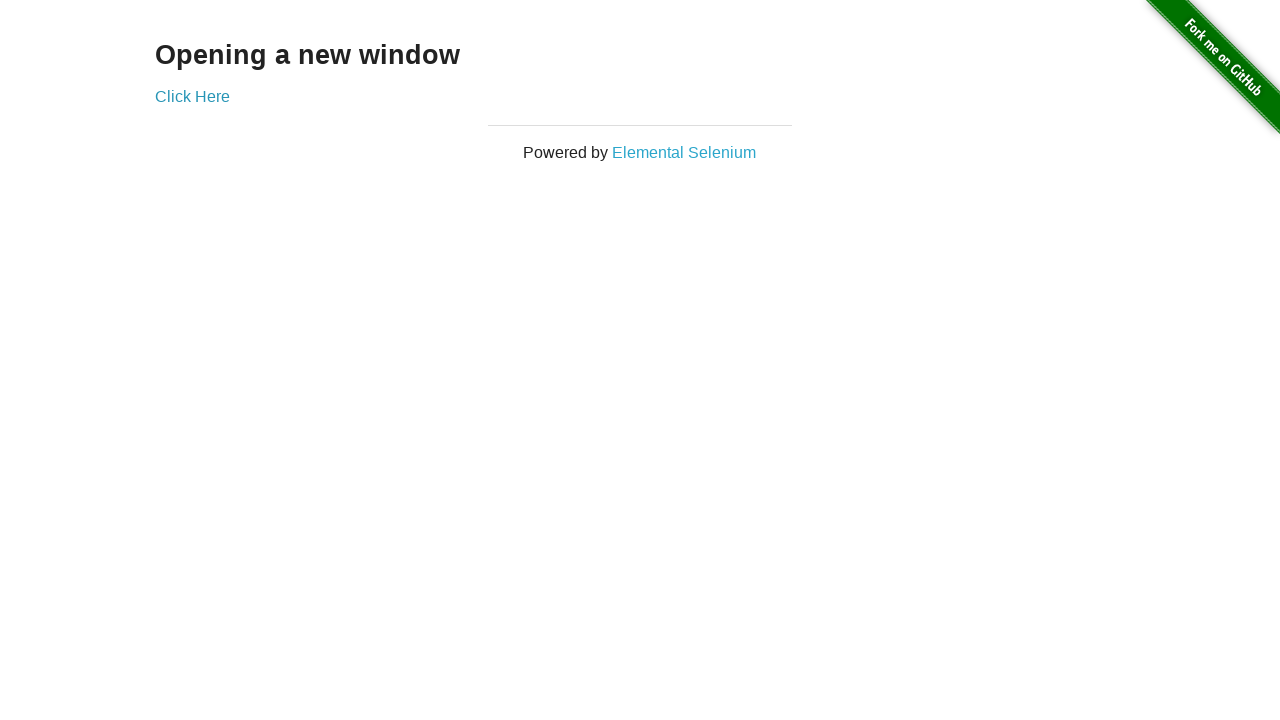

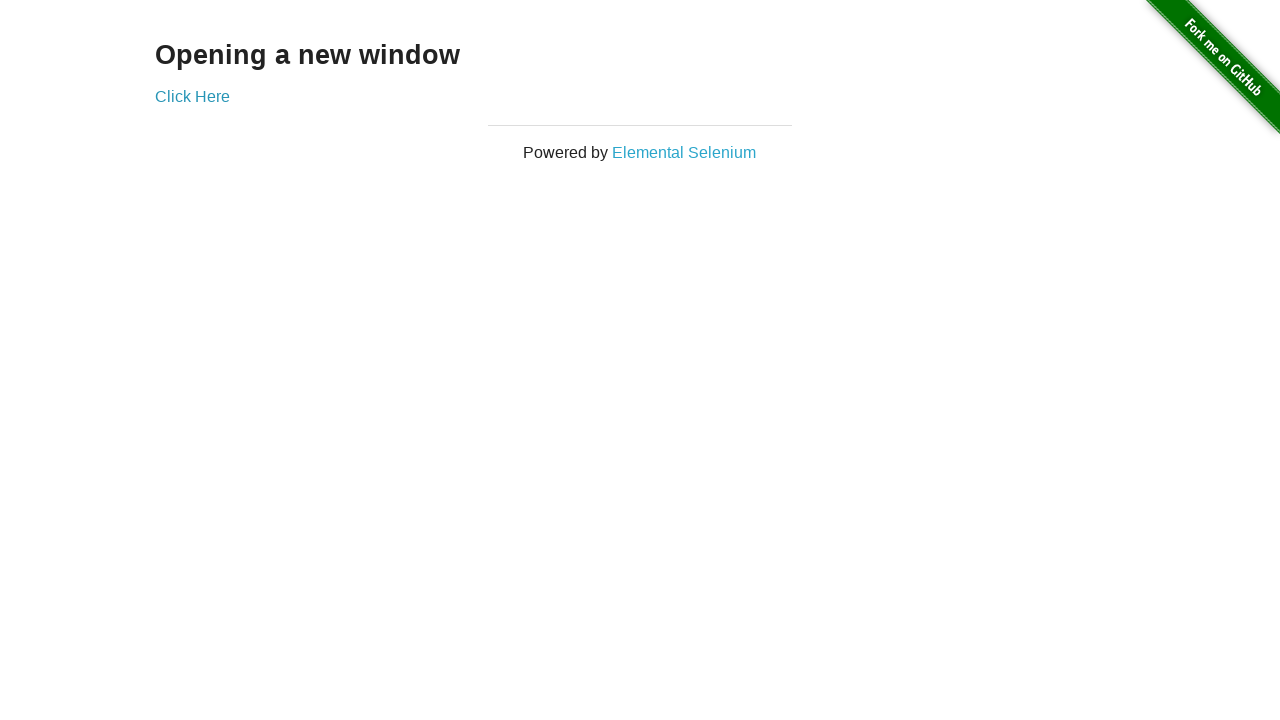